Tests the search functionality on Python.org by entering a search query and submitting the form using the Enter key

Starting URL: https://www.python.org

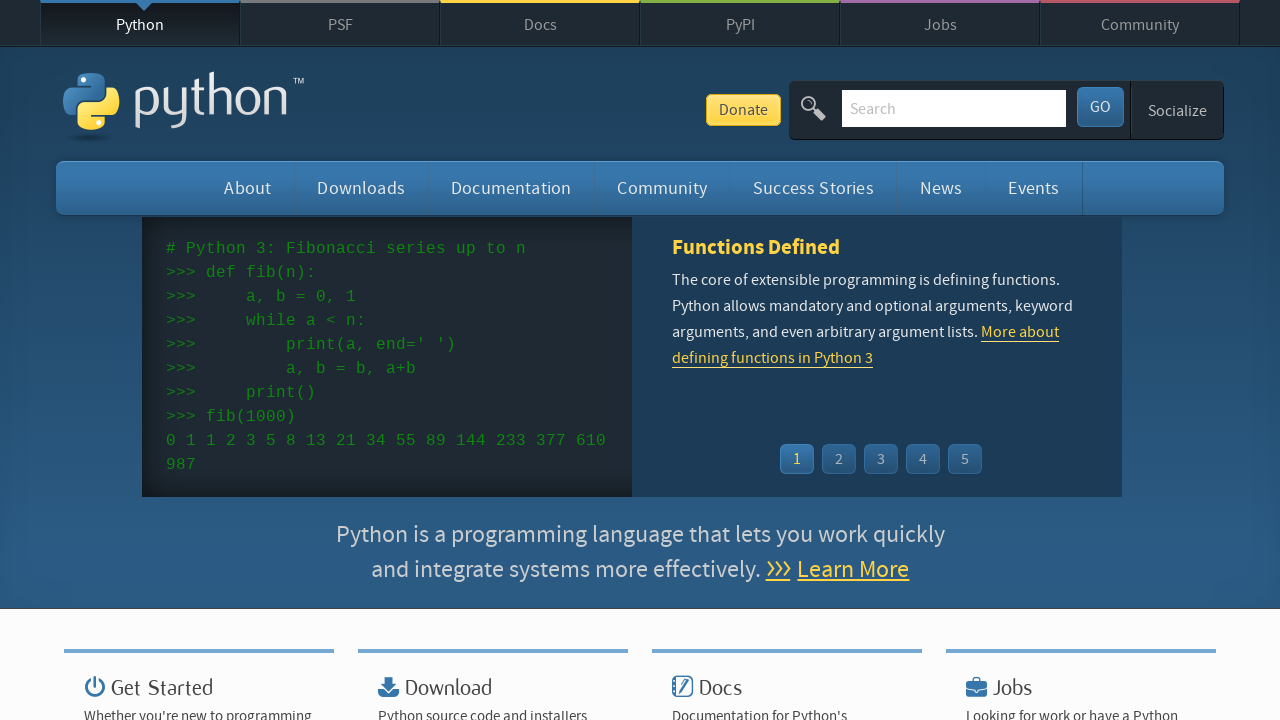

Filled search box with 'pytest' query on input[name='q']
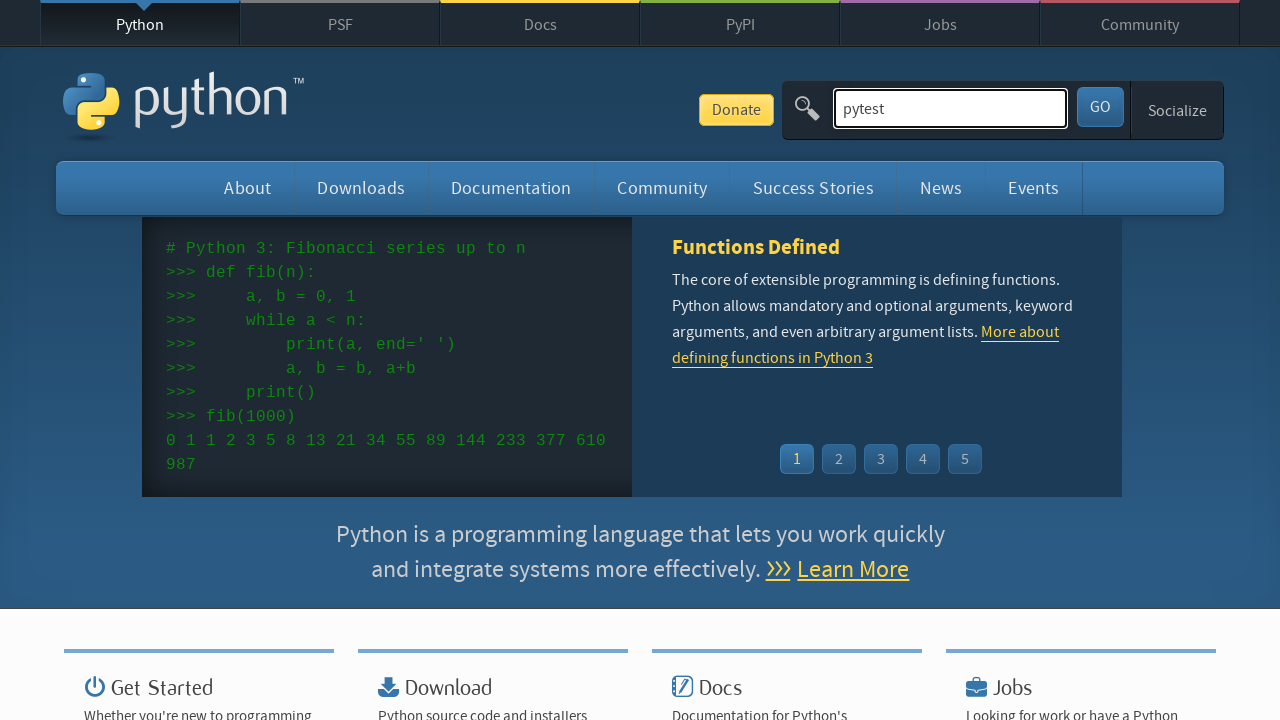

Pressed Enter to submit search form on input[name='q']
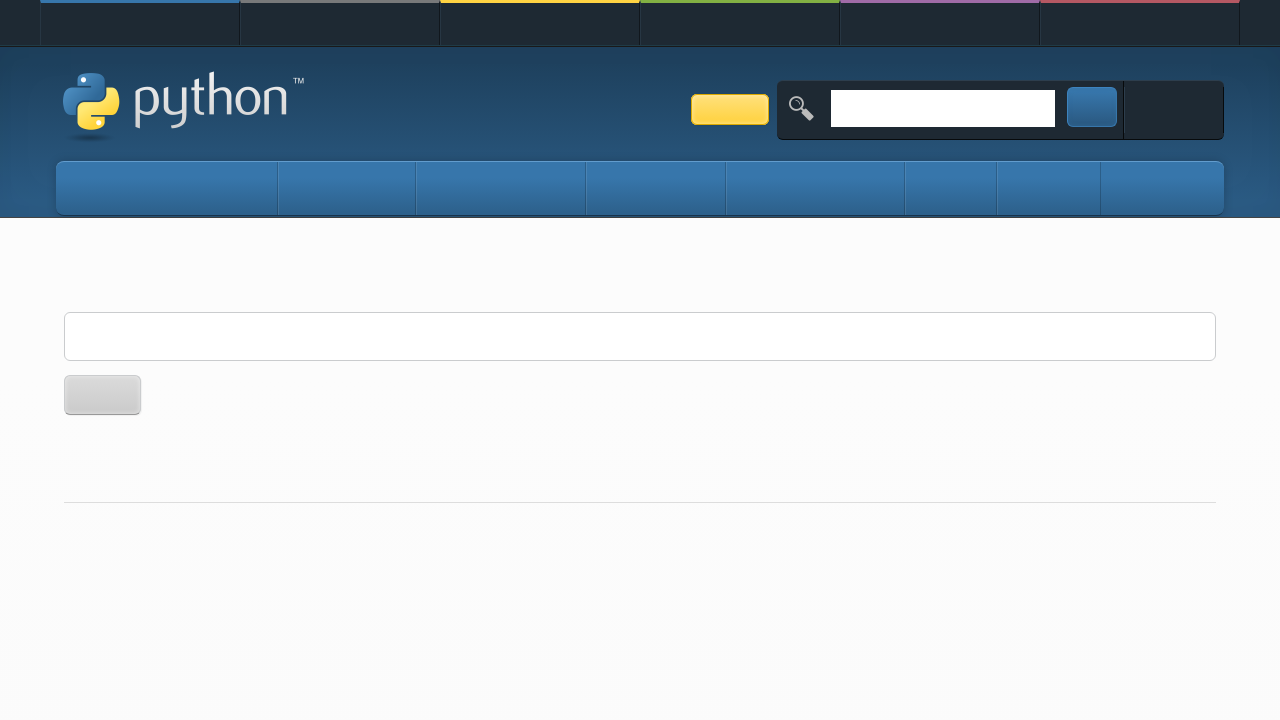

Search results page loaded successfully
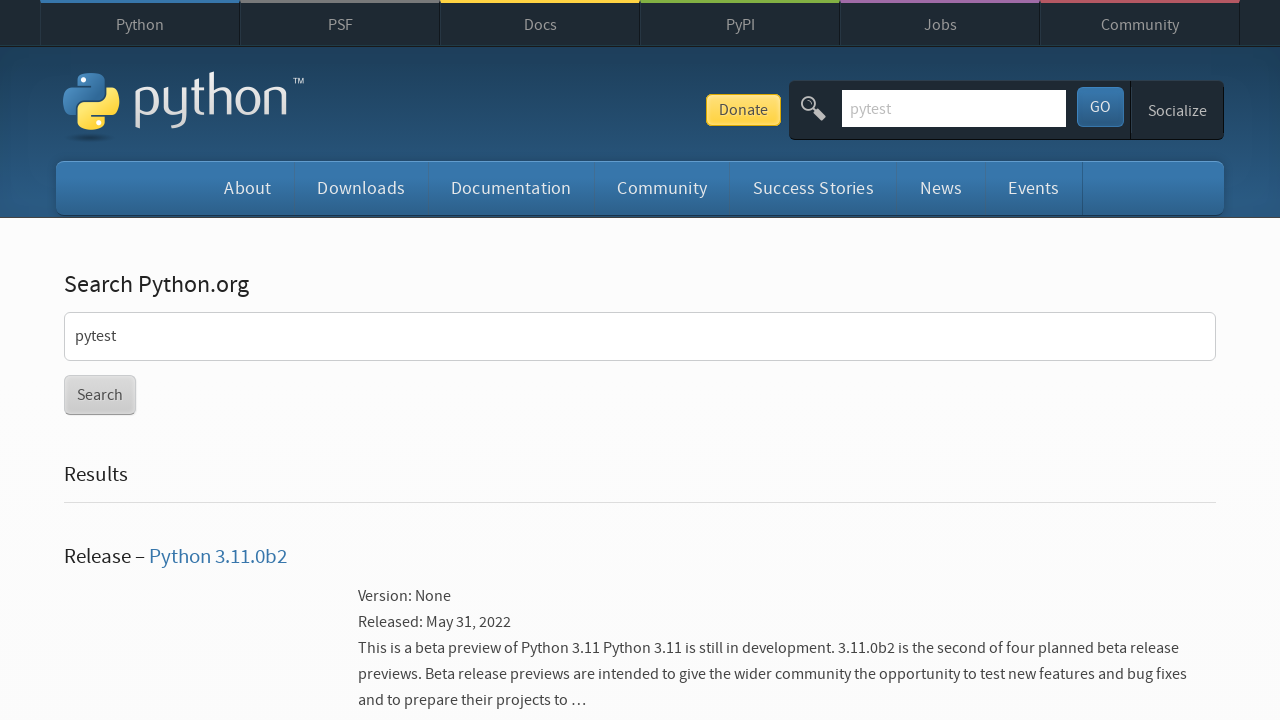

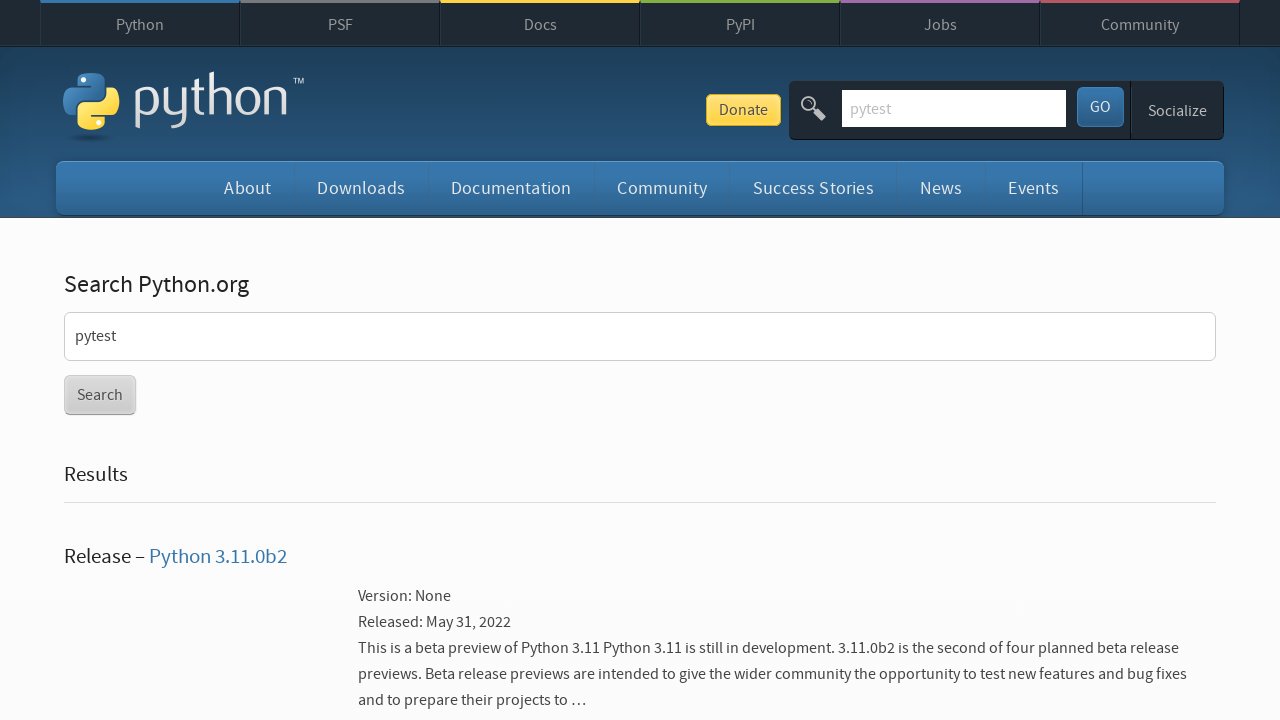